Tests autocomplete functionality by typing a letter in the search field and selecting a specific suggestion from the dropdown

Starting URL: https://seleniumpractise.blogspot.com/2016/08/how-to-handle-autocomplete-feature-in.html

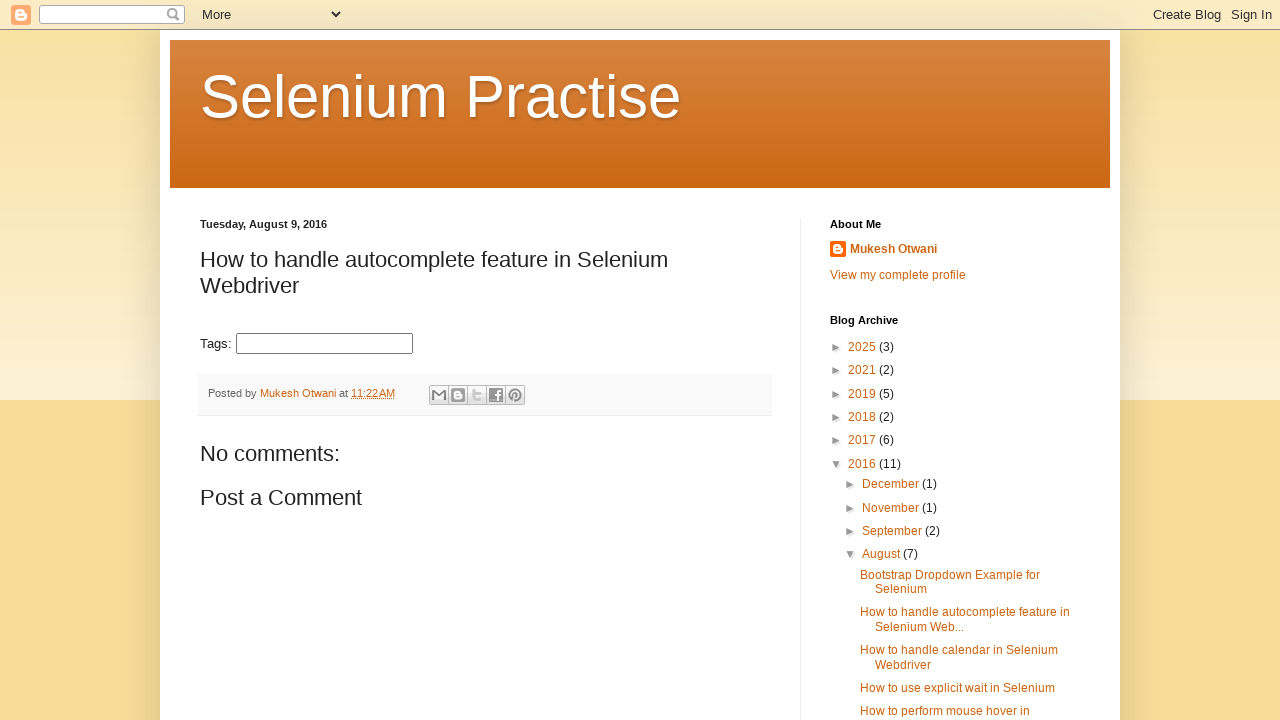

Typed 'A' in the autocomplete search field on input.ui-autocomplete-input
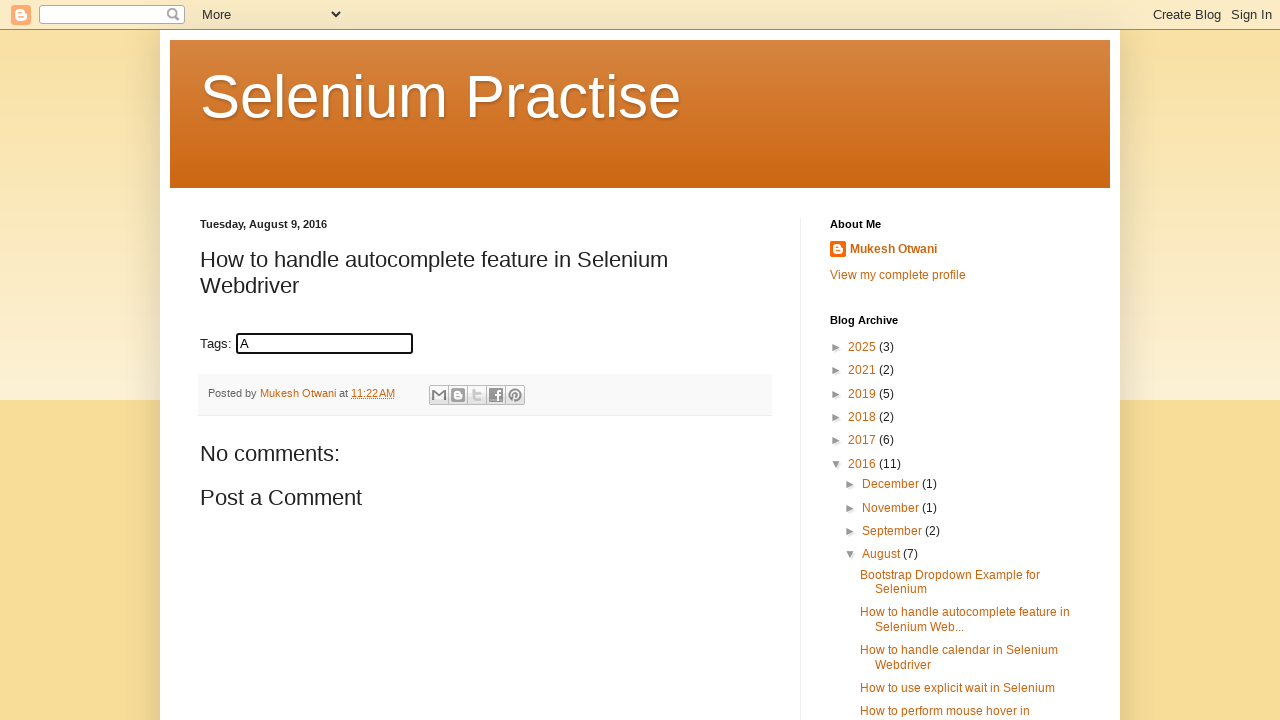

Autocomplete suggestions dropdown appeared
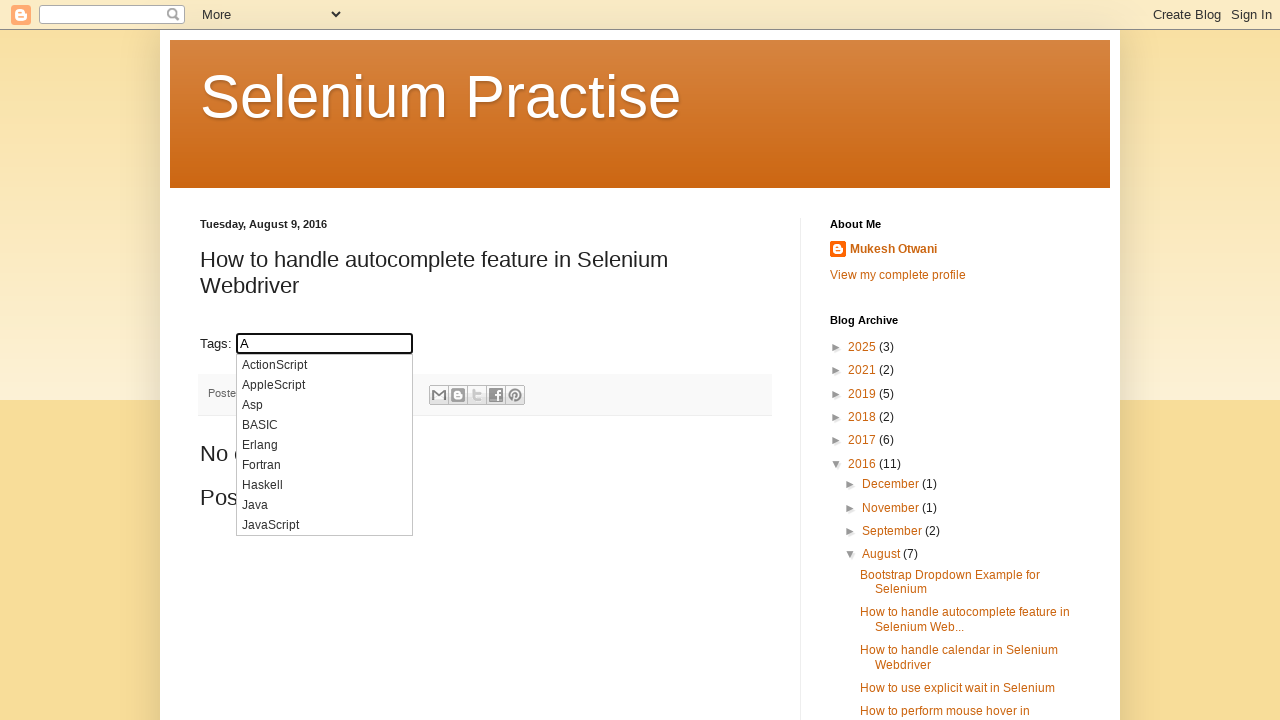

Retrieved all available suggestions from dropdown
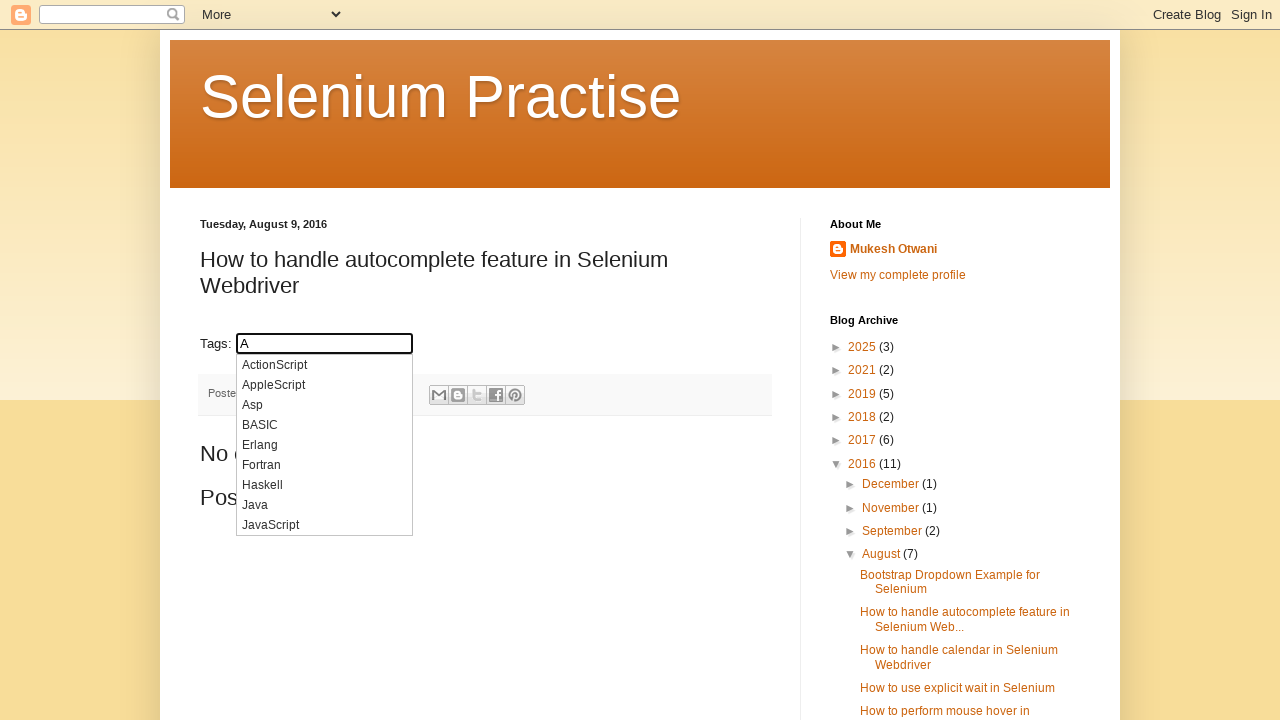

Selected 'Java' from the autocomplete suggestions
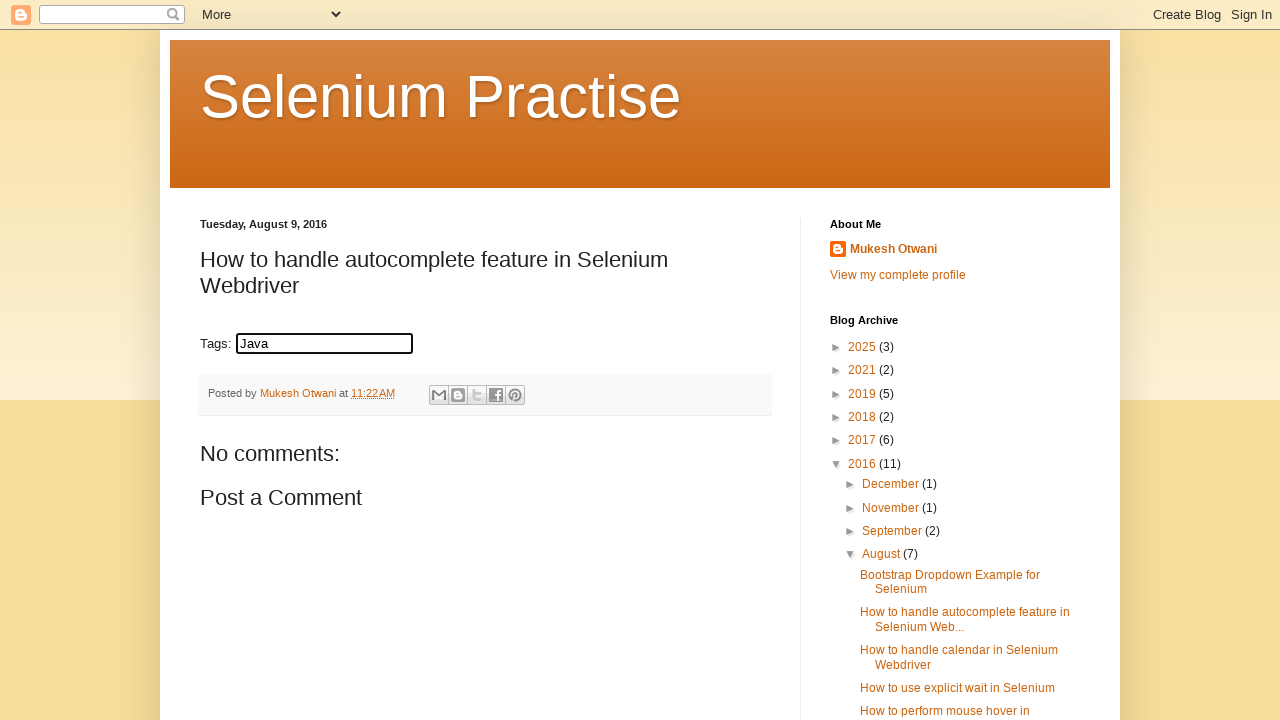

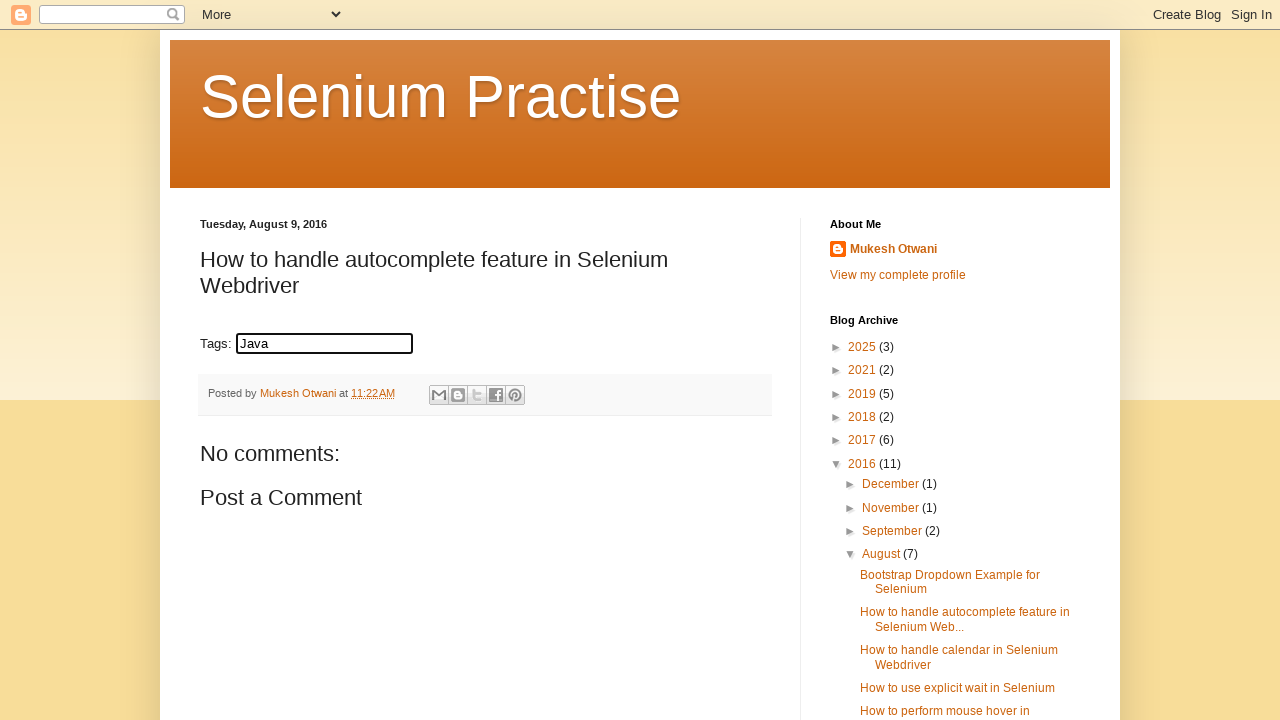